Tests that other controls are hidden when editing a todo item

Starting URL: https://demo.playwright.dev/todomvc

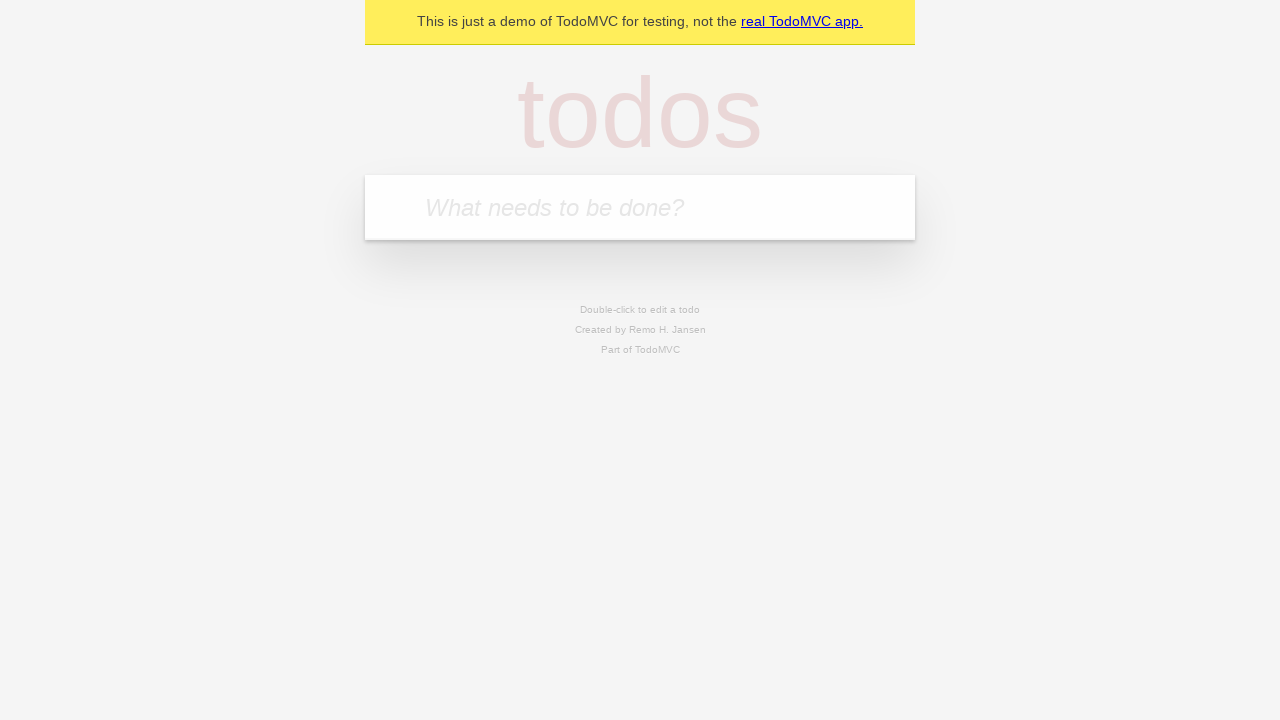

Filled input with first todo item 'buy some cheese' on internal:attr=[placeholder="What needs to be done?"i]
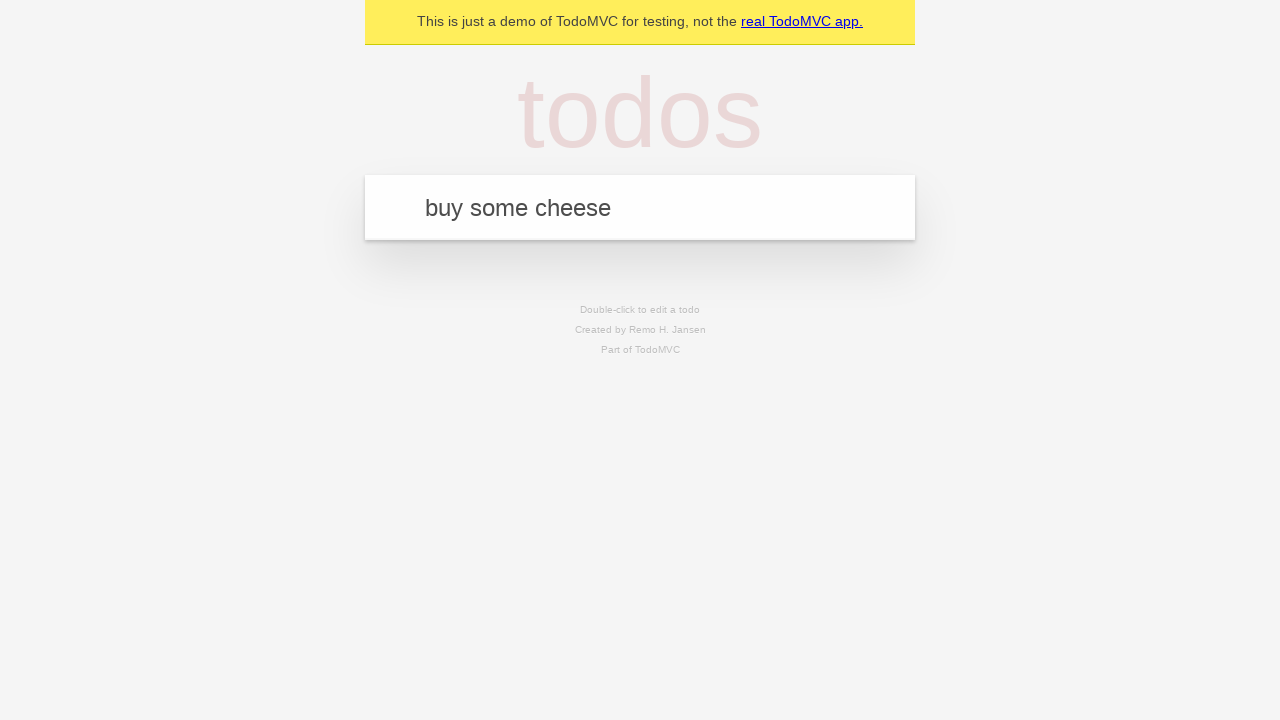

Pressed Enter to create first todo on internal:attr=[placeholder="What needs to be done?"i]
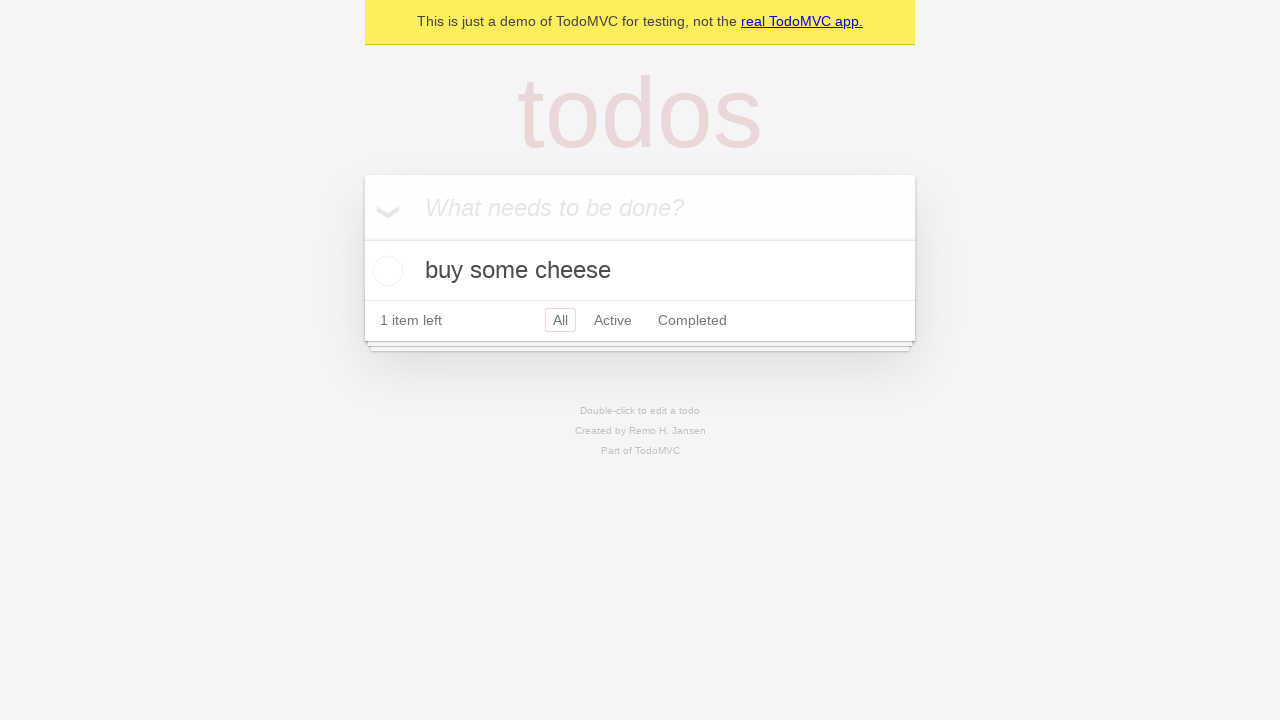

Filled input with second todo item 'feed the cat' on internal:attr=[placeholder="What needs to be done?"i]
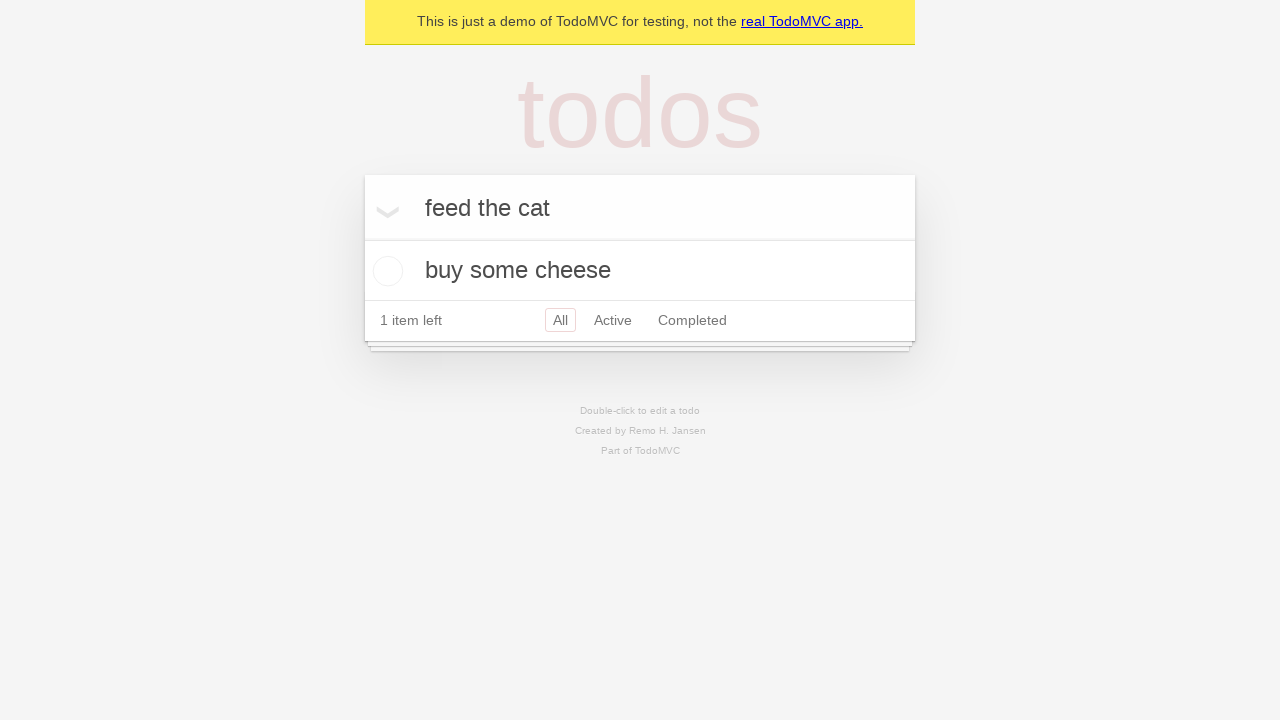

Pressed Enter to create second todo on internal:attr=[placeholder="What needs to be done?"i]
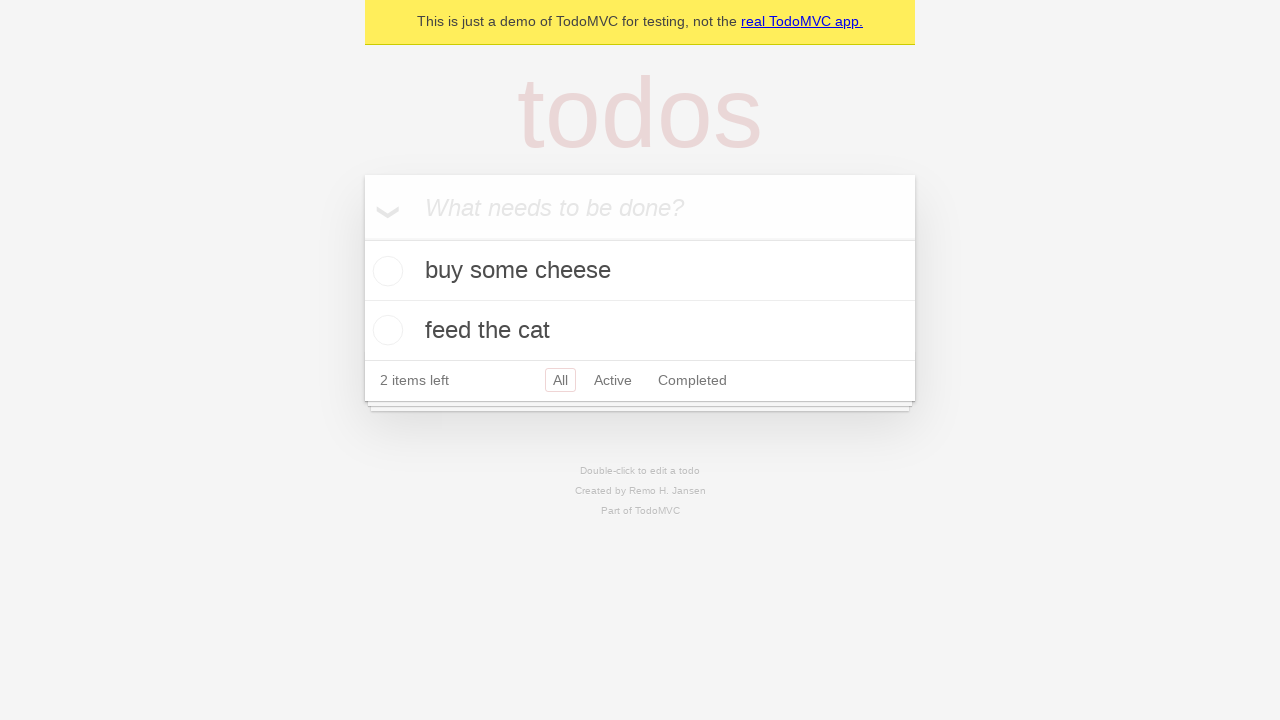

Filled input with third todo item 'book a doctors appointment' on internal:attr=[placeholder="What needs to be done?"i]
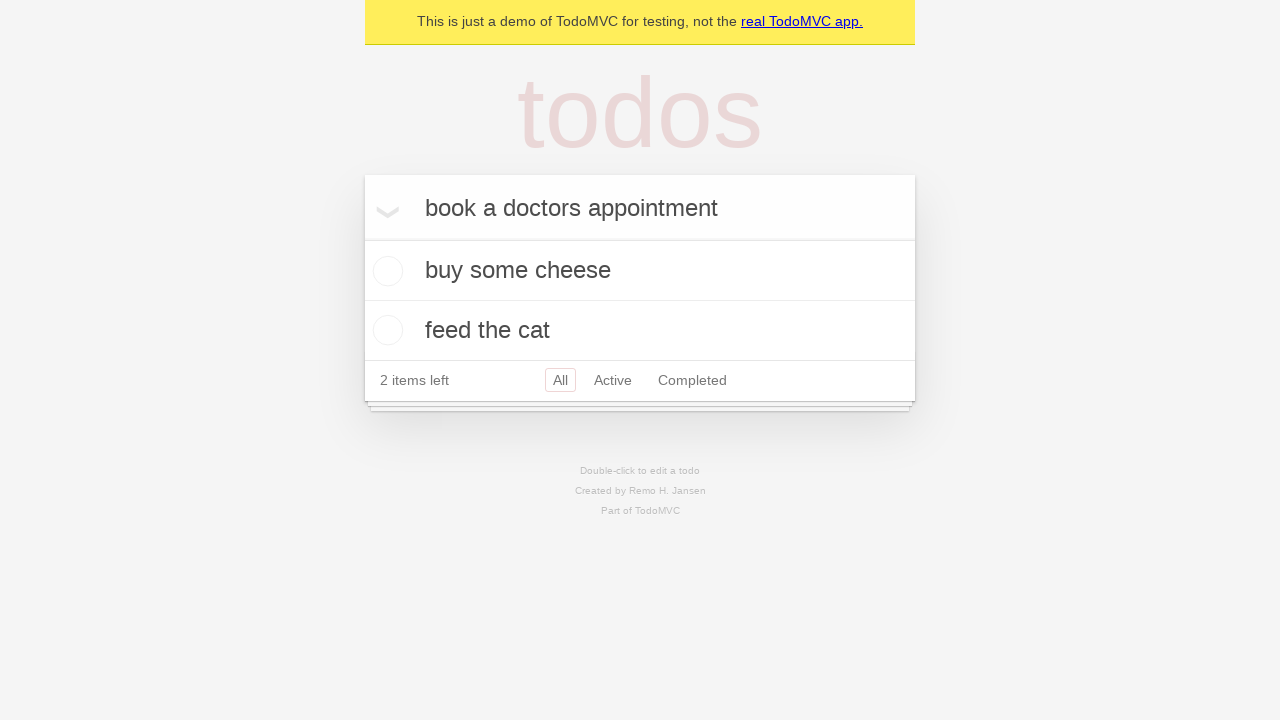

Pressed Enter to create third todo on internal:attr=[placeholder="What needs to be done?"i]
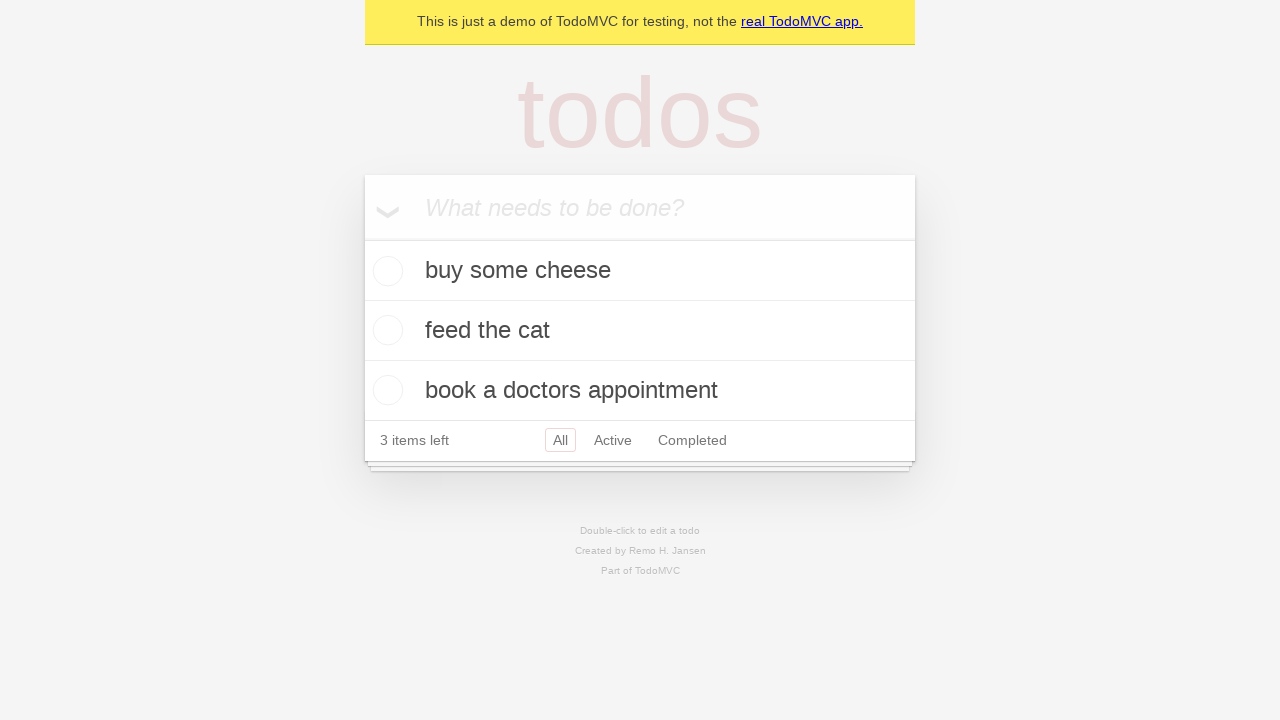

Double-clicked second todo item to enter edit mode at (640, 331) on internal:testid=[data-testid="todo-item"s] >> nth=1
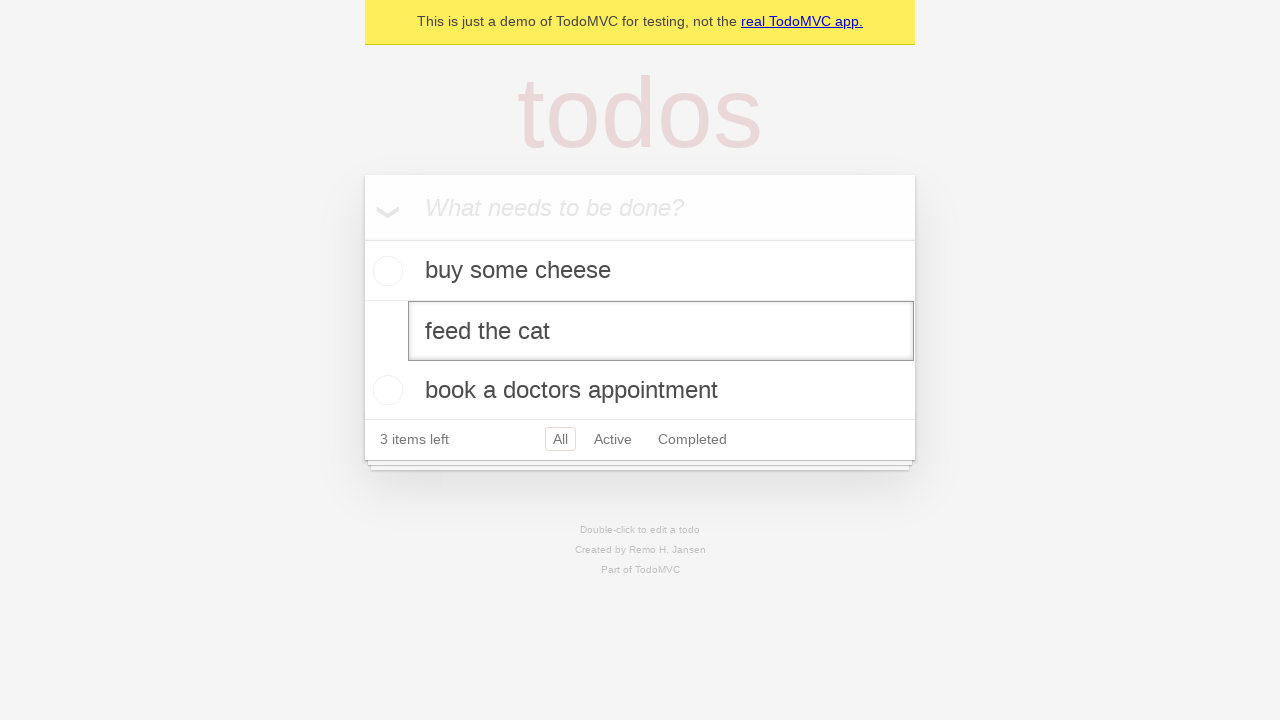

Edit input field appeared for second todo item
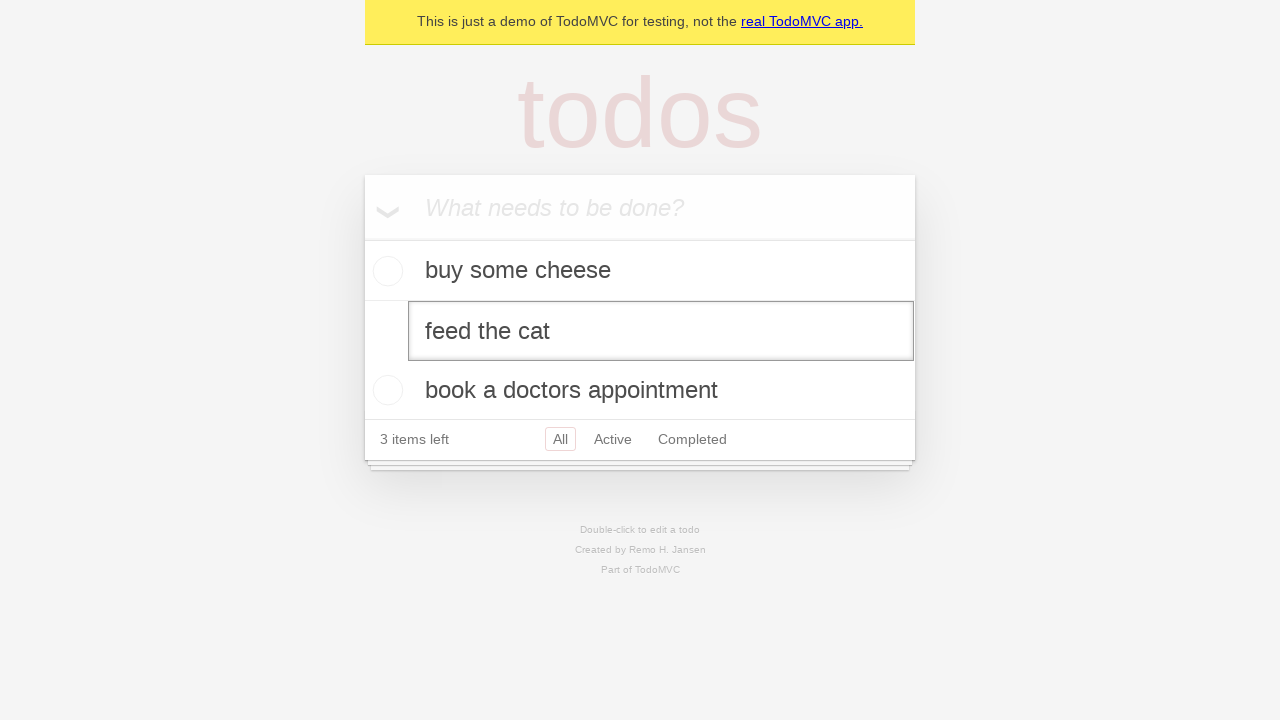

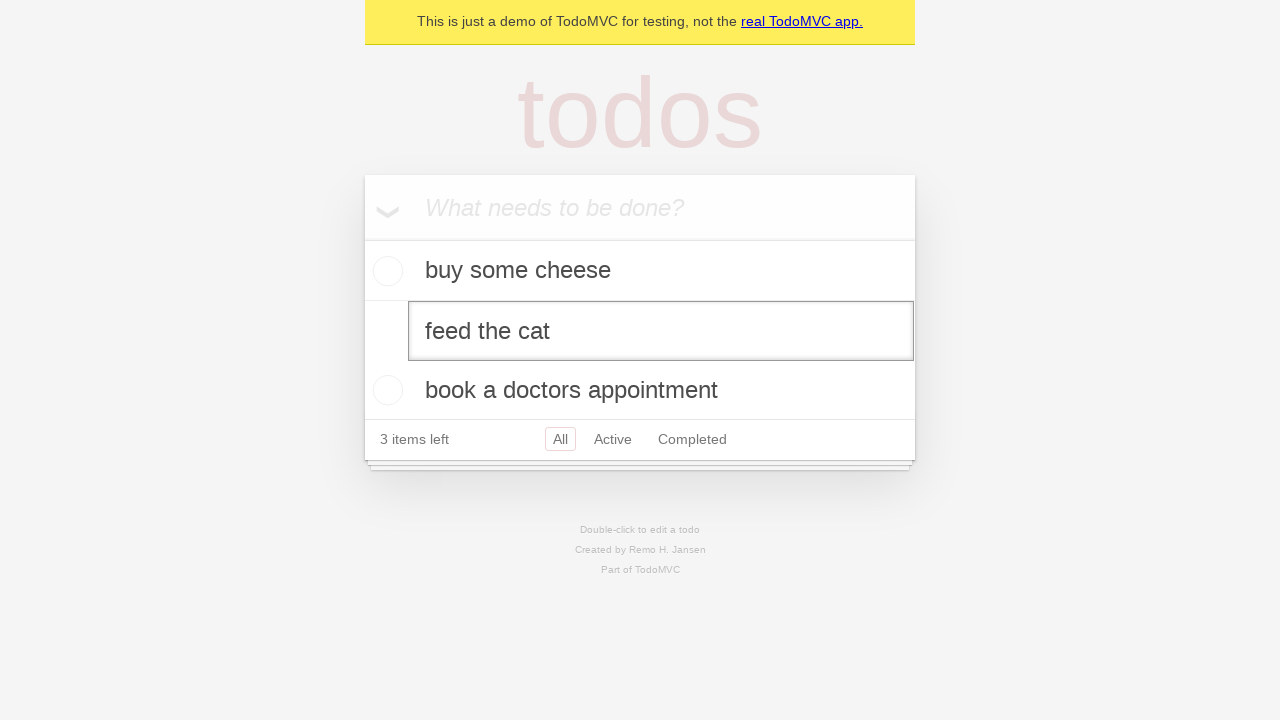